Tests table functionality by locating a specific book ("The Green Mile") in a grid and verifying its author is "Stephen King"

Starting URL: http://www.dhtmlx.com/docs/products/dhtmlxGrid/

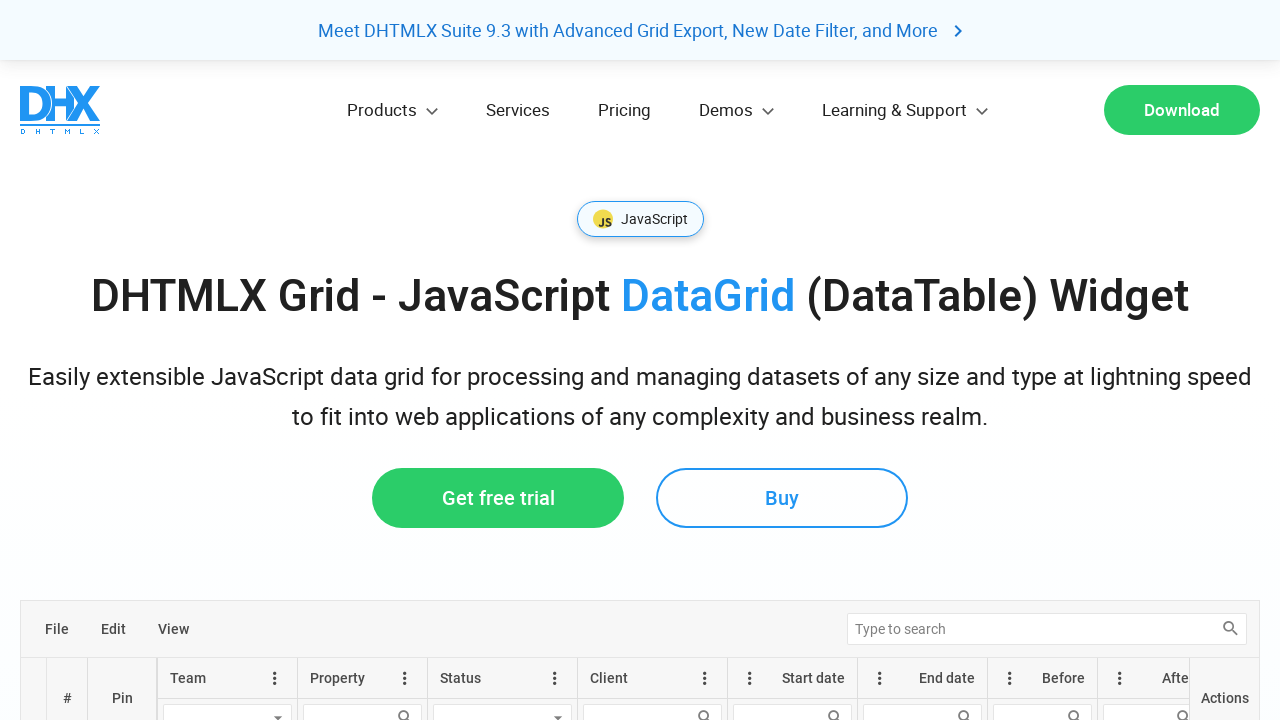

Navigated to dhtmlxGrid documentation page
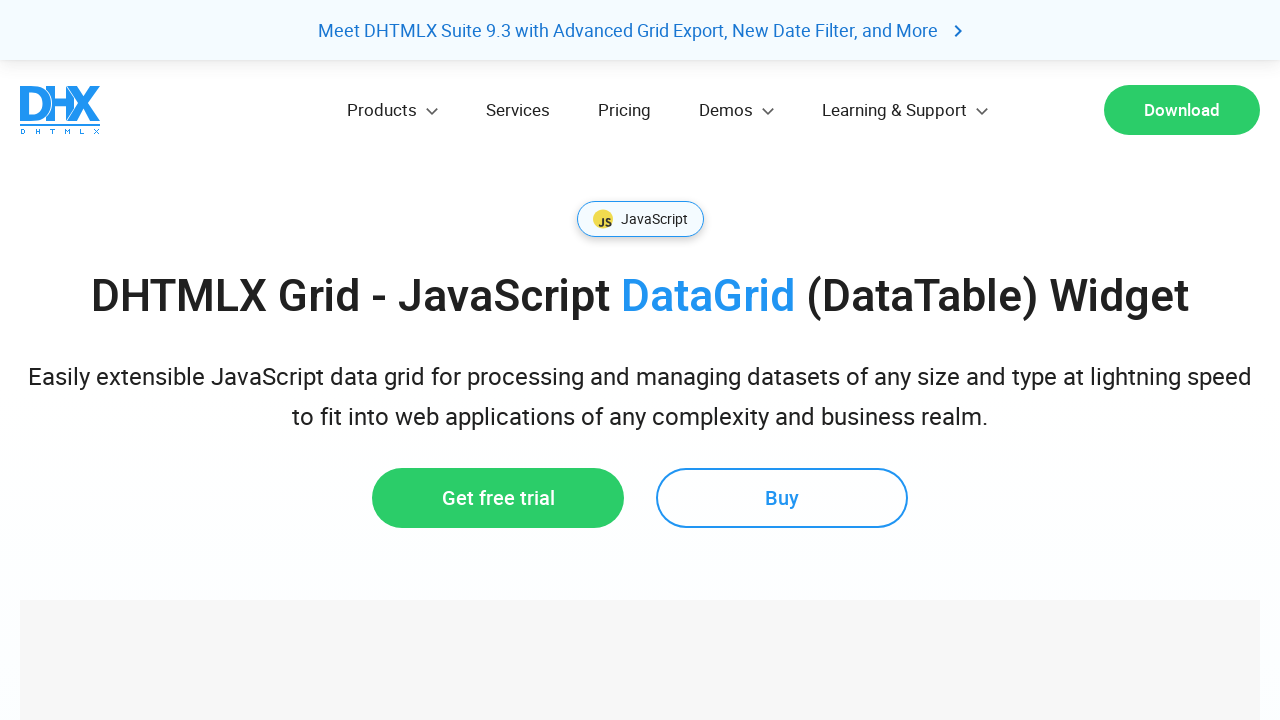

Located grid element with id 'gridbox'
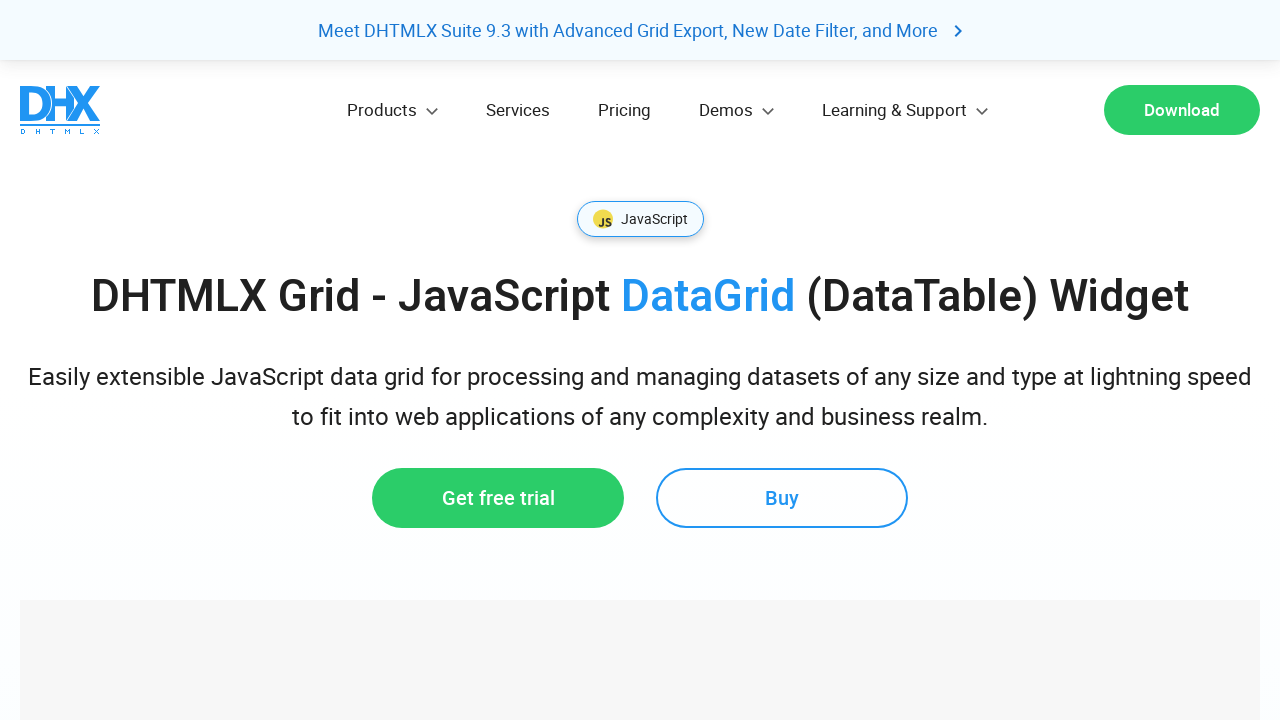

Located all grid rows with skyblue class
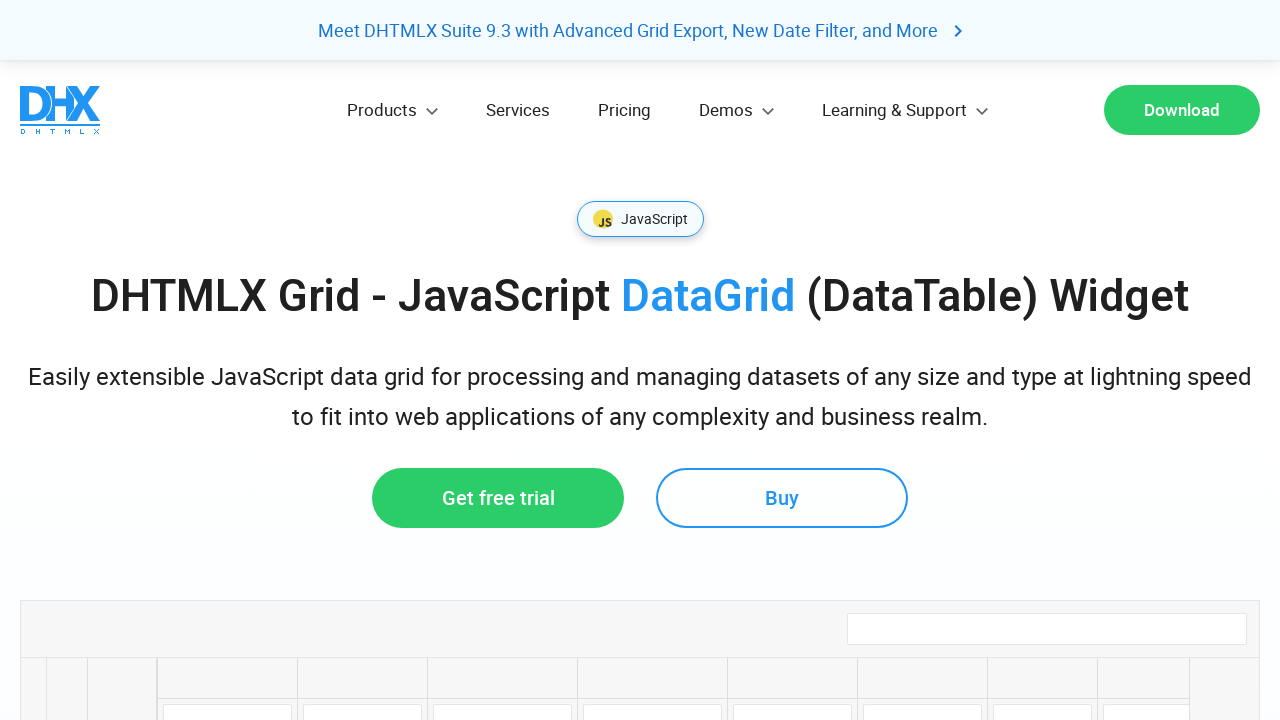

Counted 0 rows in the grid
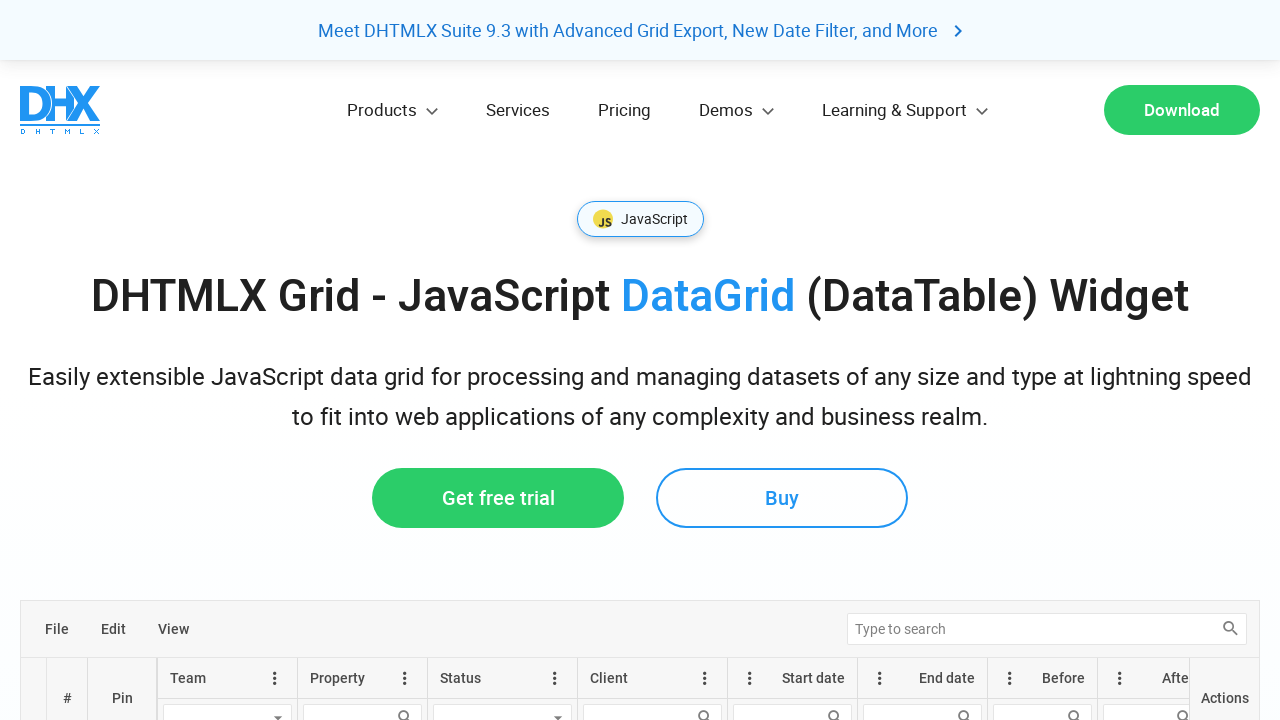

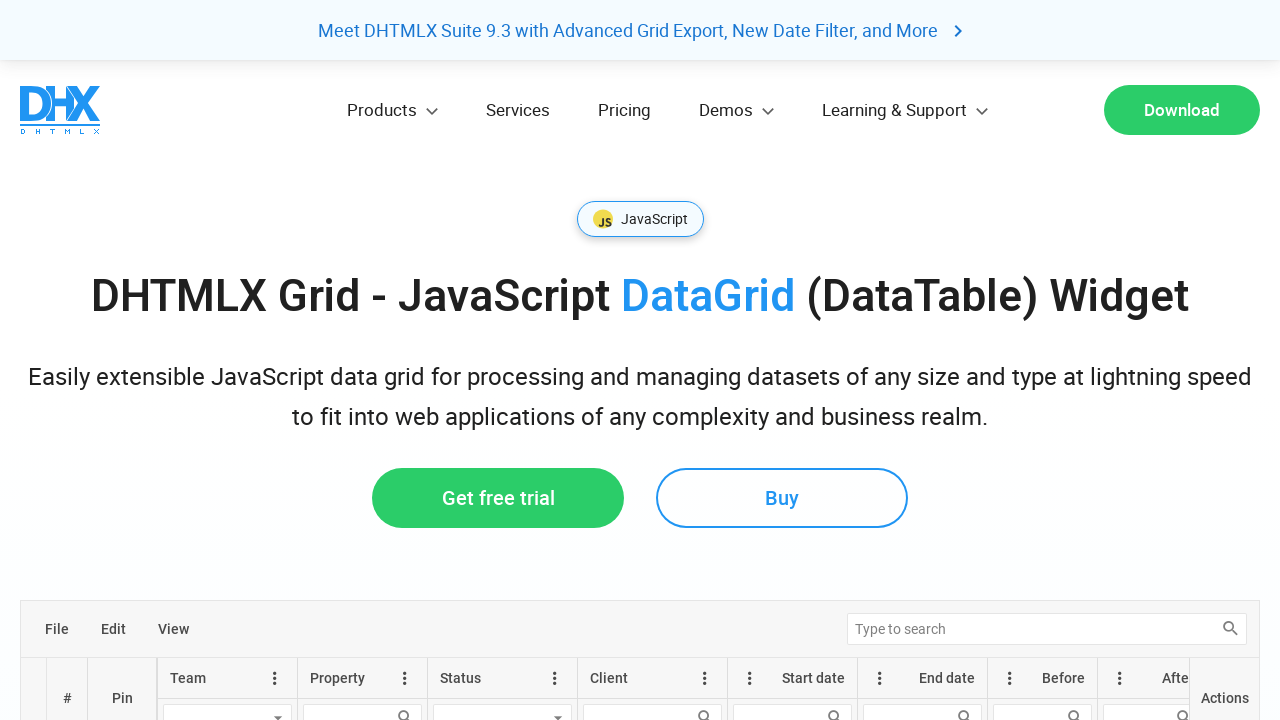